Tests keyboard events (copy/paste) on the DemoQA text box page by entering text in the current address field, selecting and copying it, then pasting into the permanent address field using keyboard shortcuts

Starting URL: https://demoqa.com/text-box

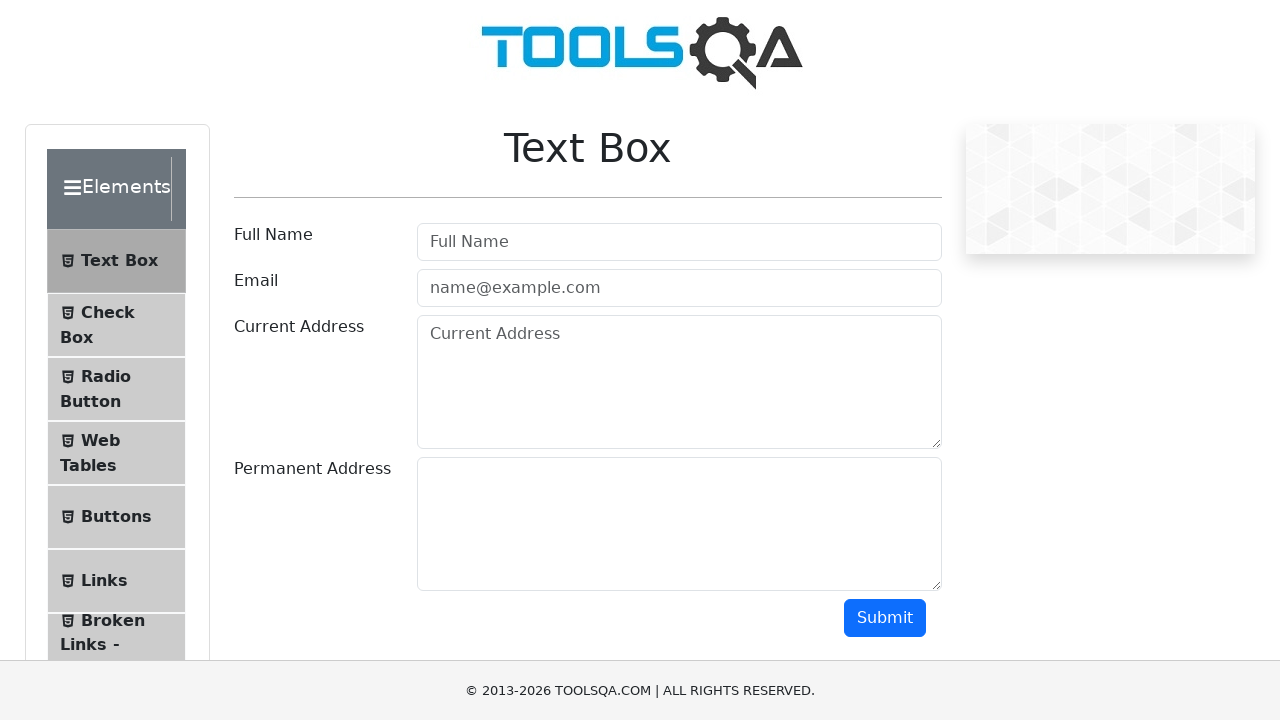

Filled current address field with test address on #currentAddress
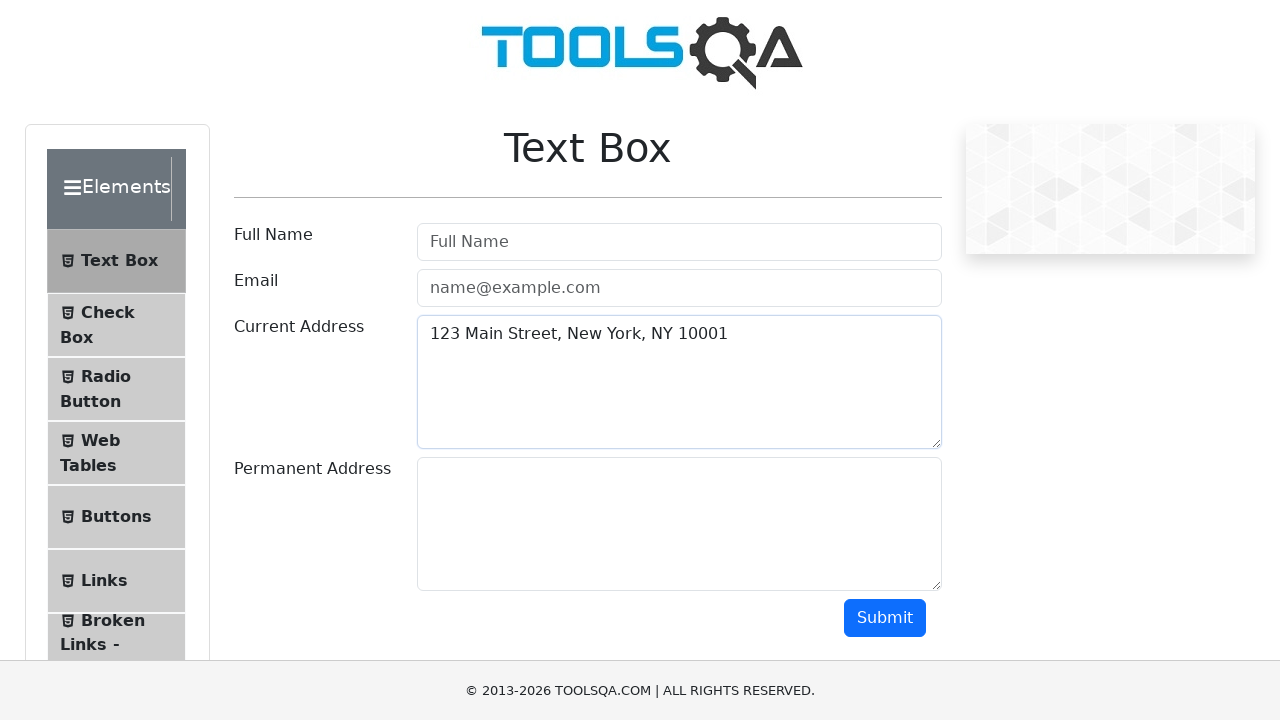

Selected all text in current address field using Ctrl+A
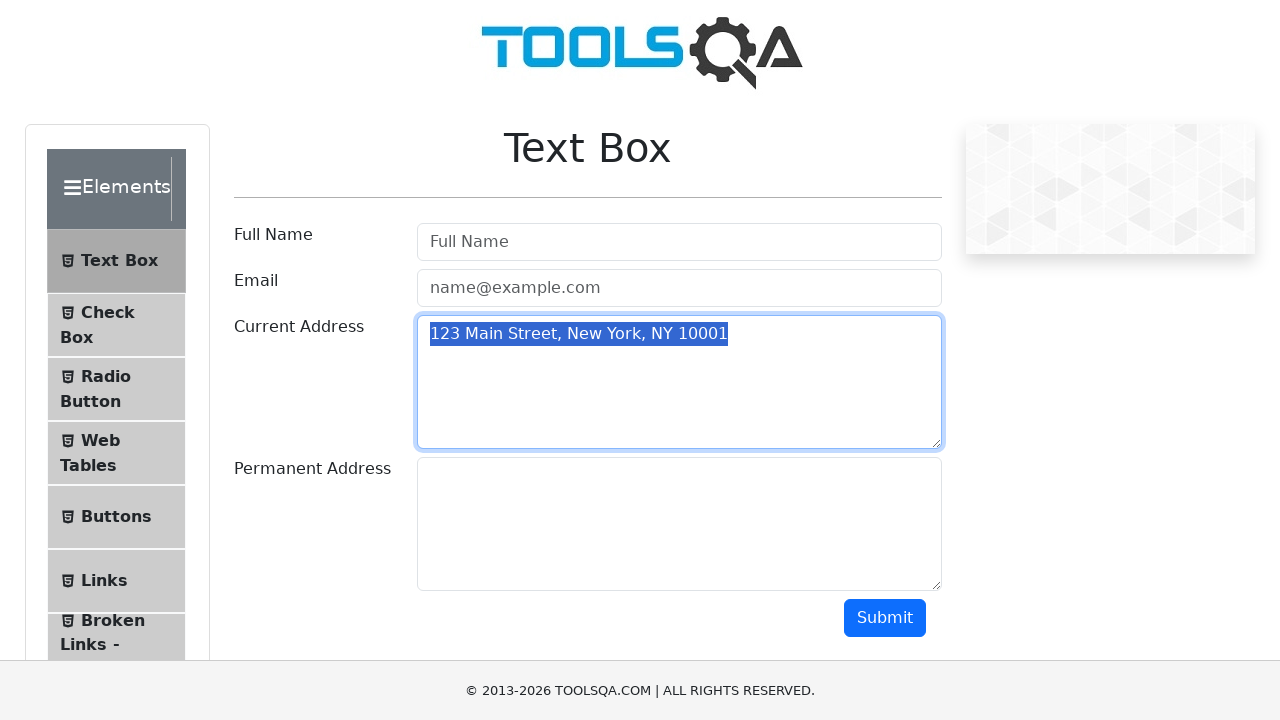

Copied selected text using Ctrl+C
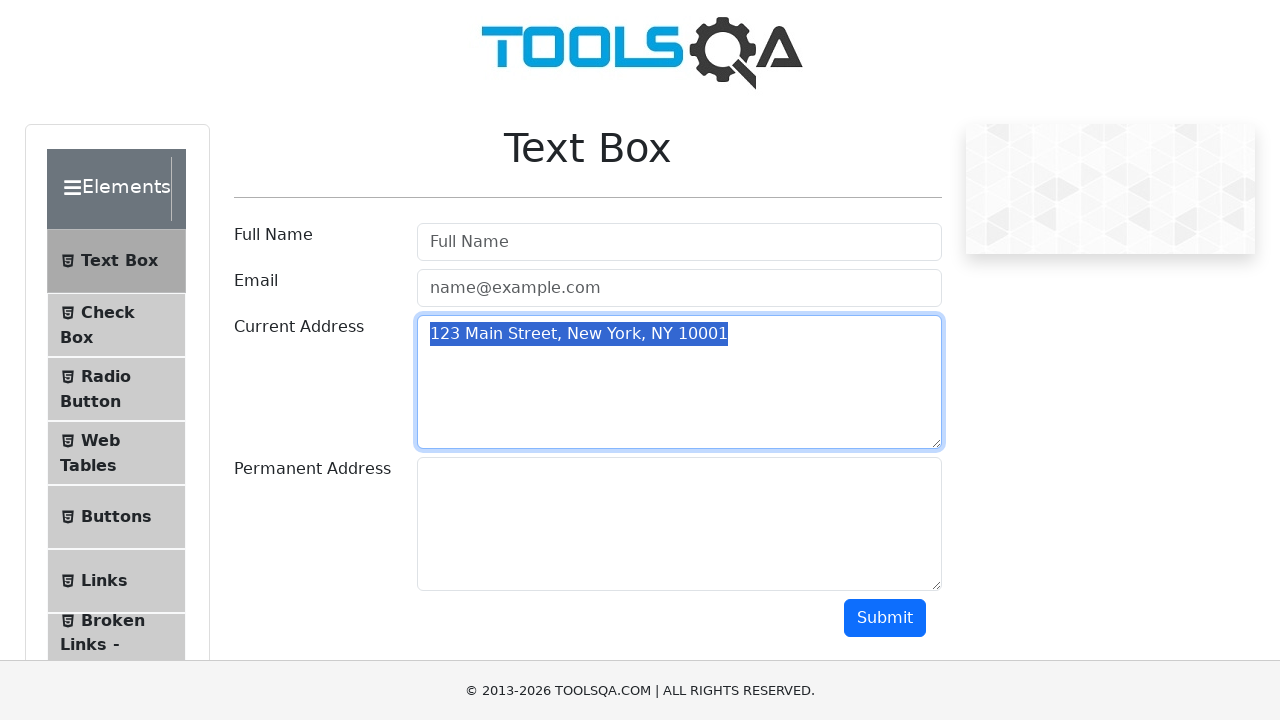

Moved focus to permanent address field using Tab
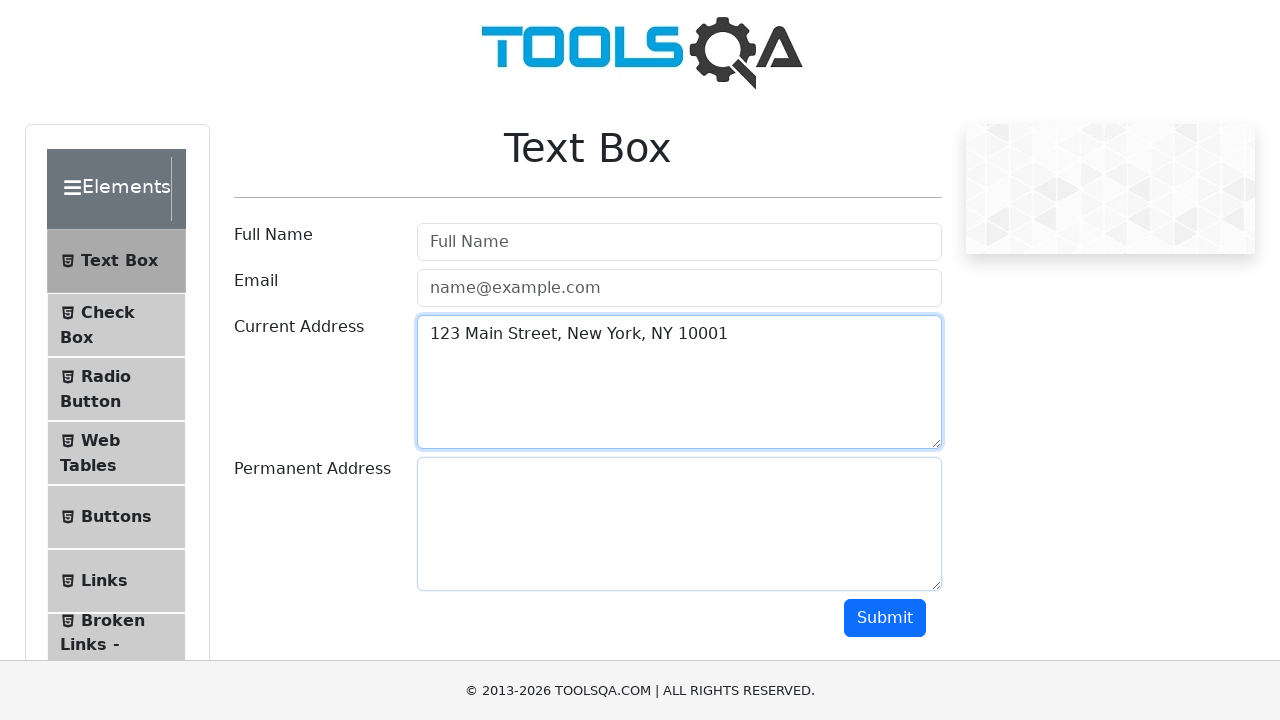

Pasted address text into permanent address field using Ctrl+V
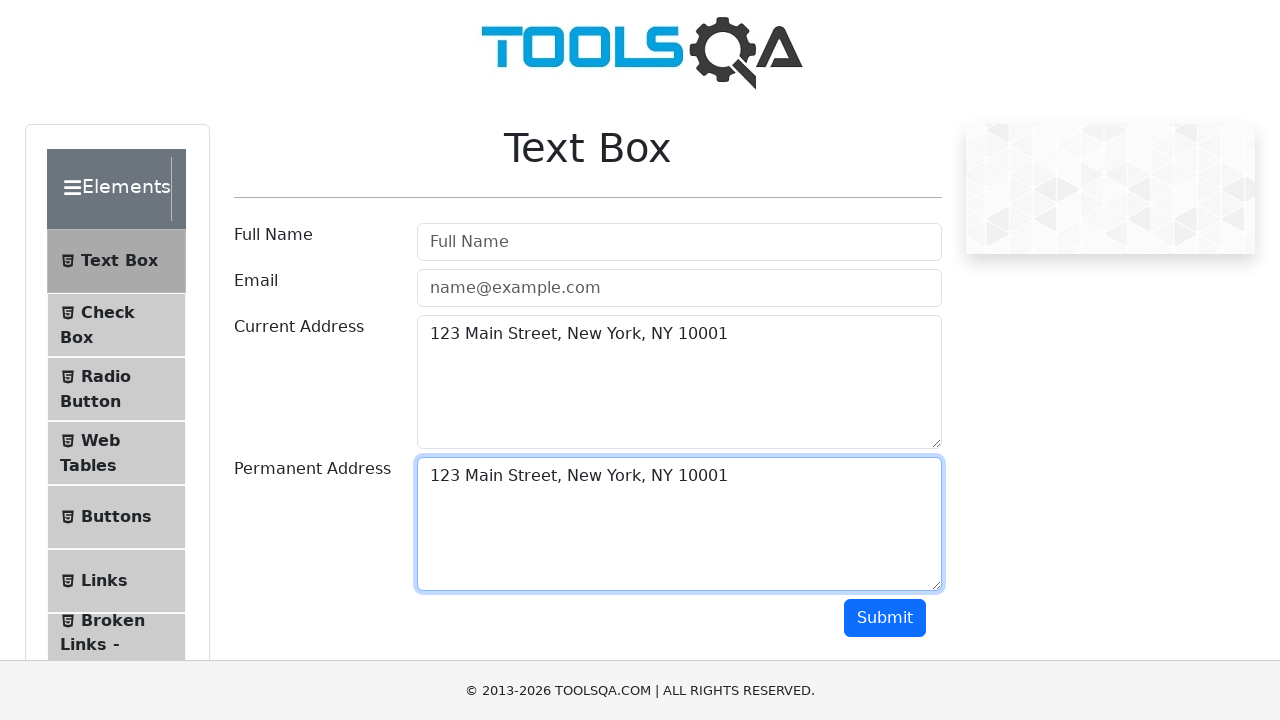

Clicked submit button to verify form submission at (885, 618) on #submit
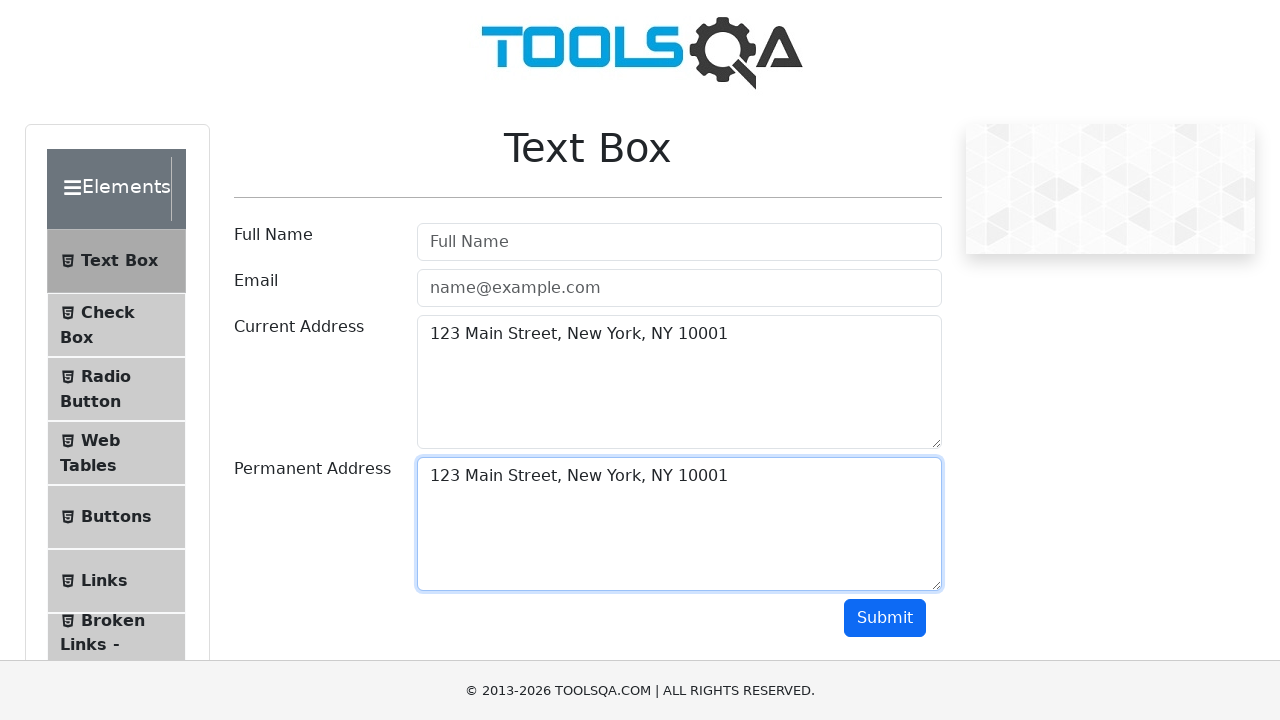

Output section appeared after form submission
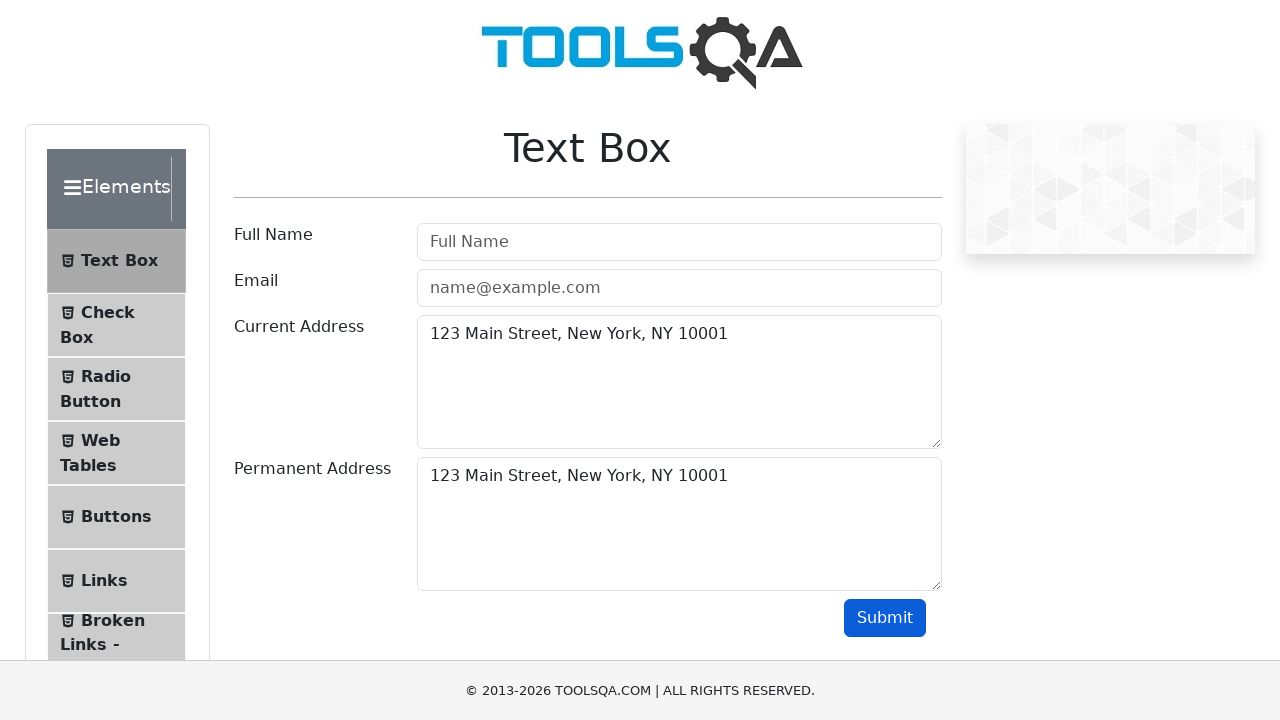

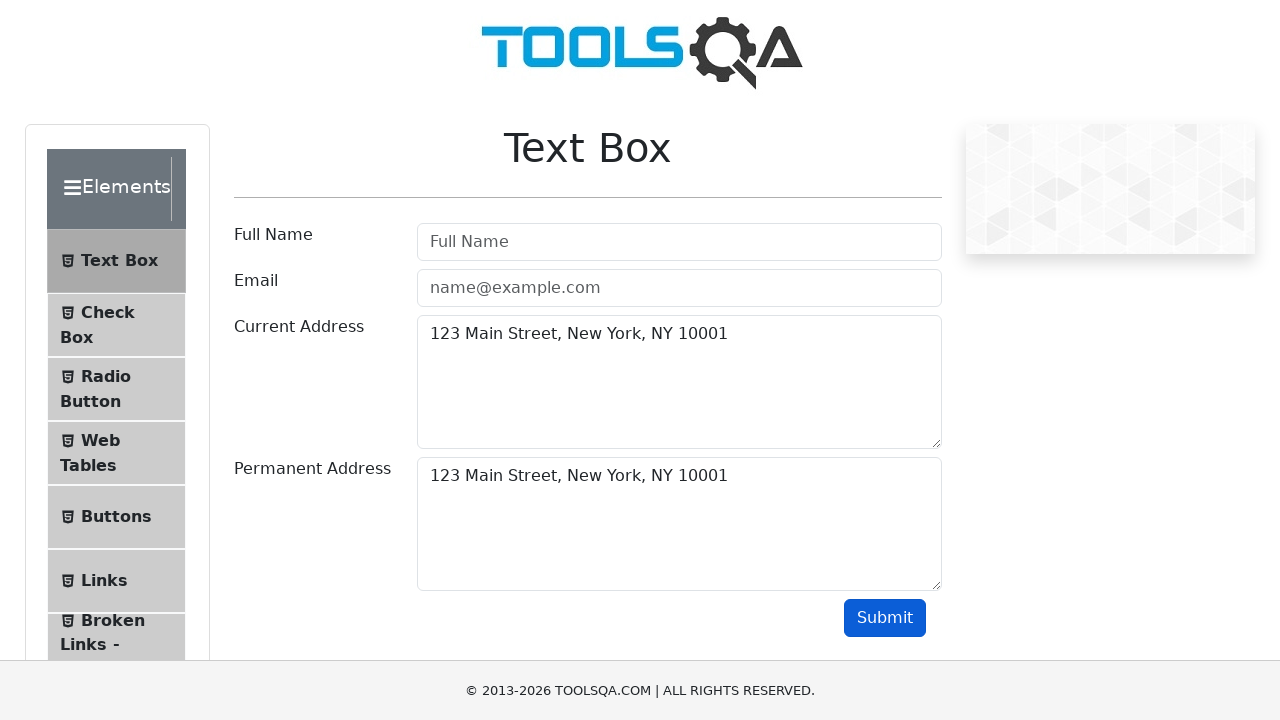